Tests bus ticket booking by entering source (Hyderabad) and destination (Guntur) locations, handling an alert for missing destination, and clicking search.

Starting URL: https://www.apsrtconline.in/

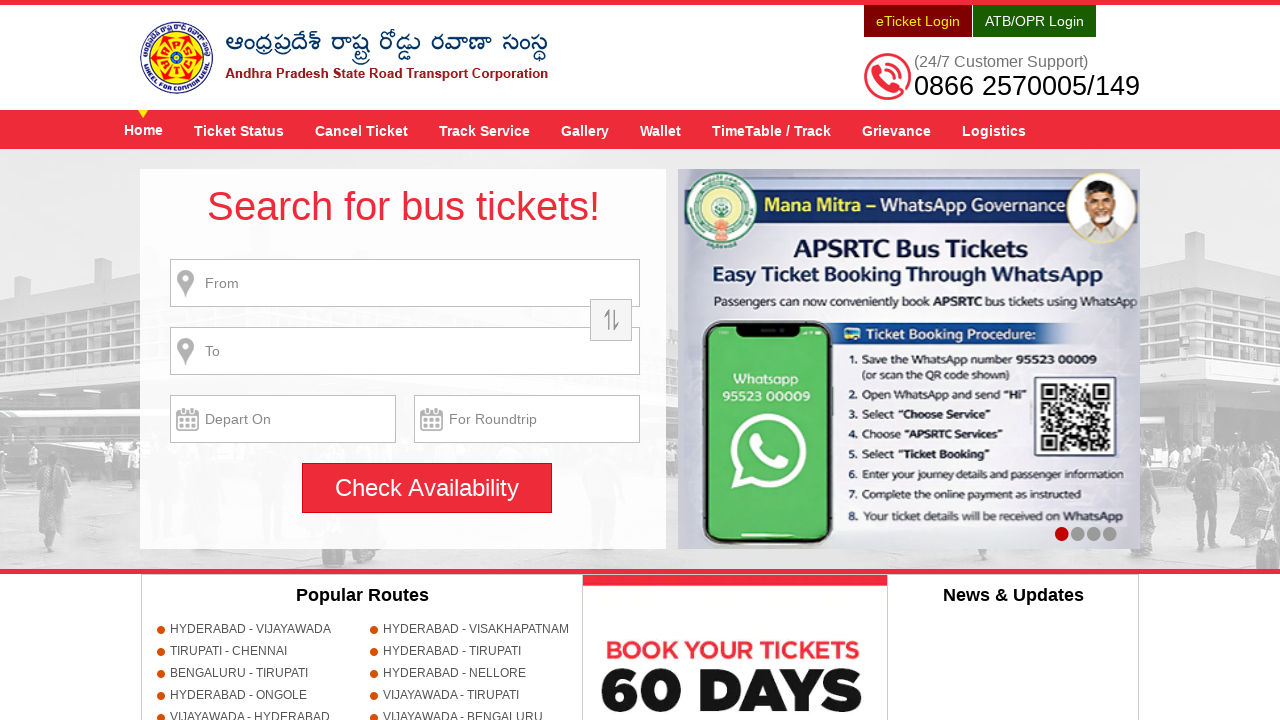

Filled source field with 'HYDERABAD' on input[name='source']
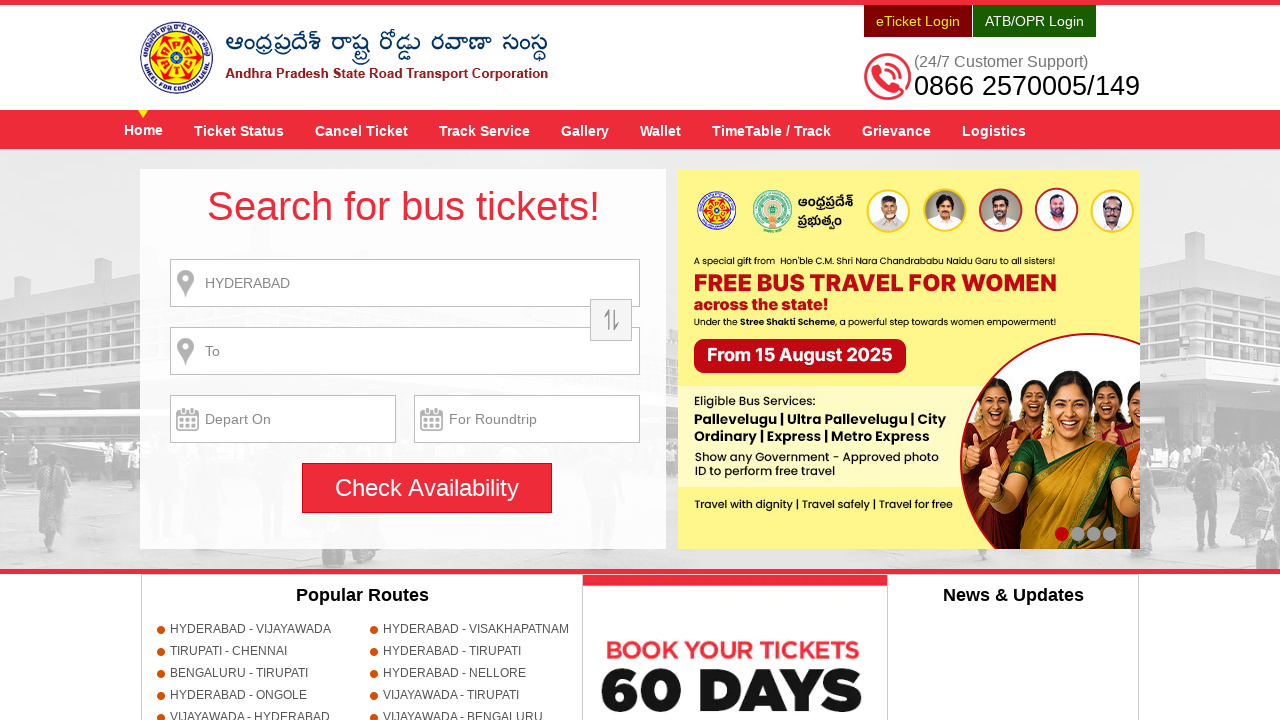

Waited 1 second for dropdown to appear
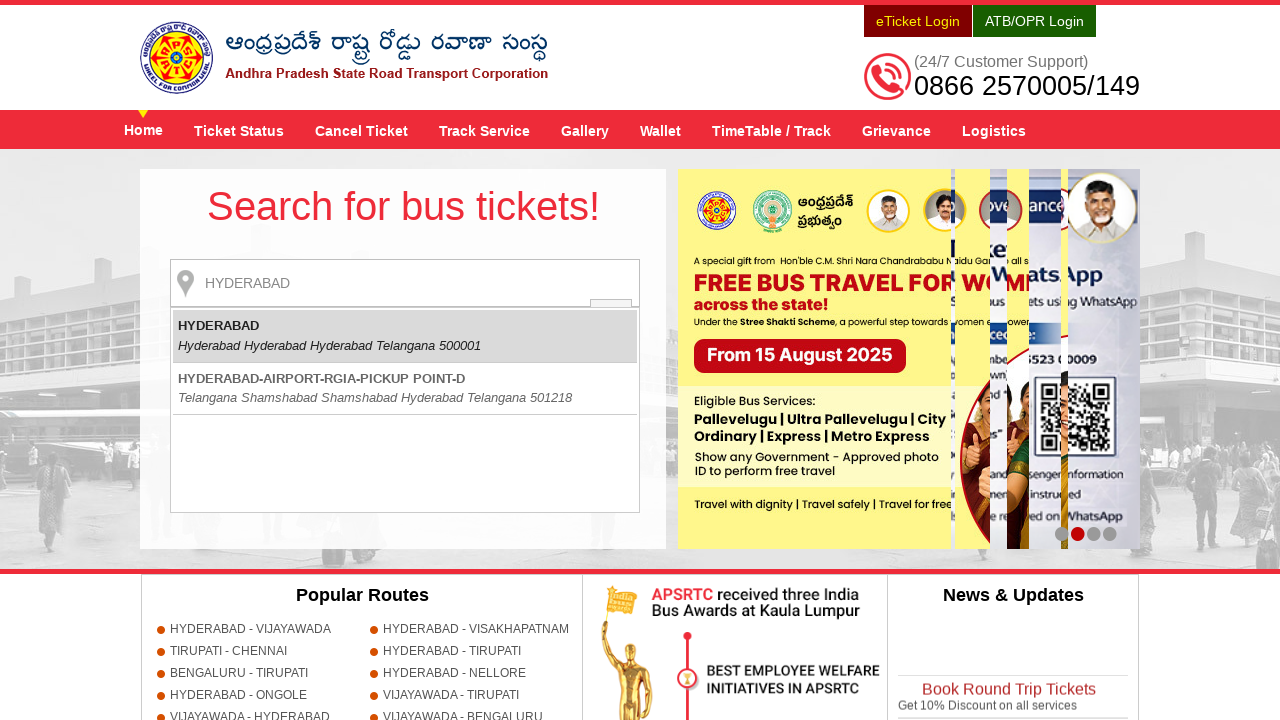

Pressed Enter to select source from dropdown
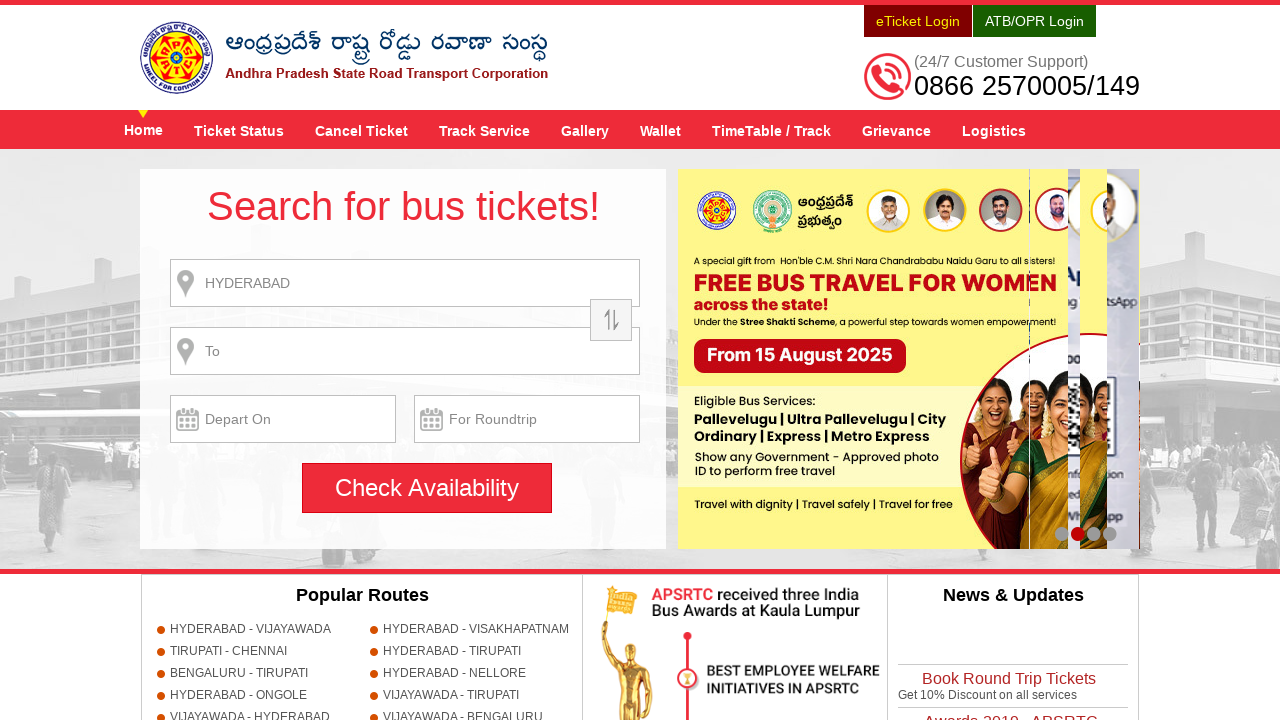

Clicked search button without destination (triggers alert) at (427, 488) on input[name='searchBtn']
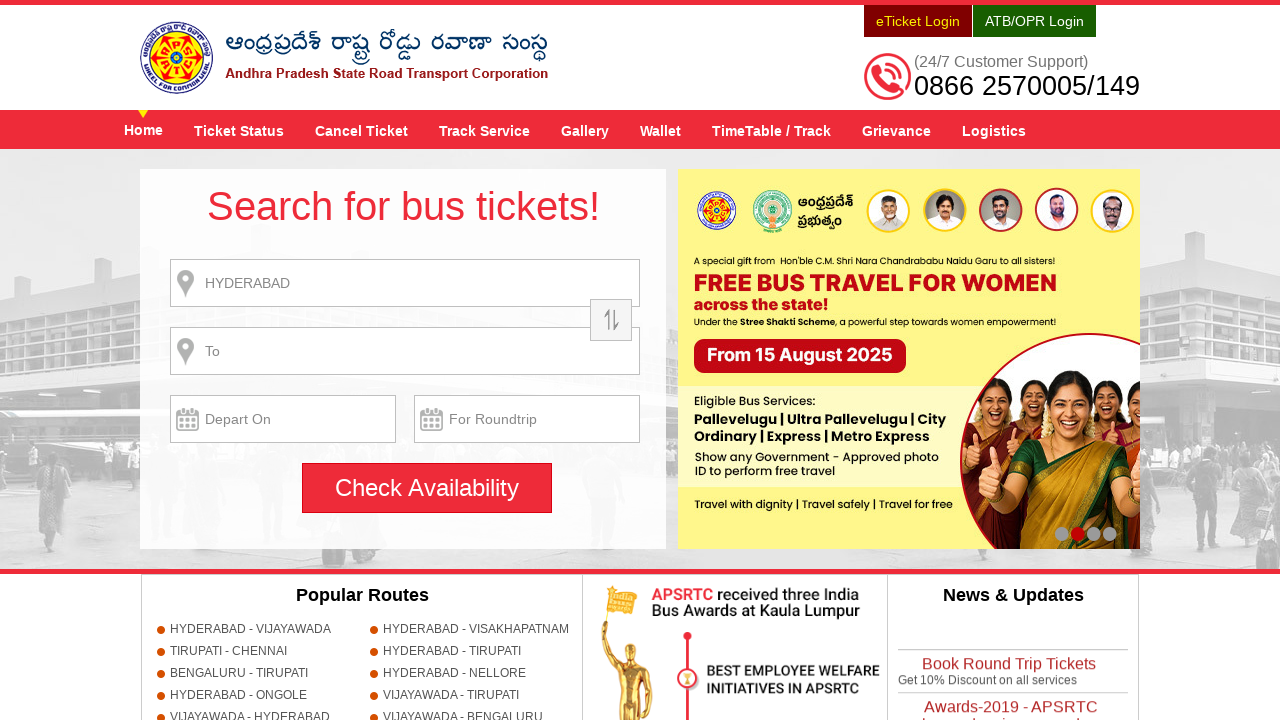

Set up dialog handler to accept alerts
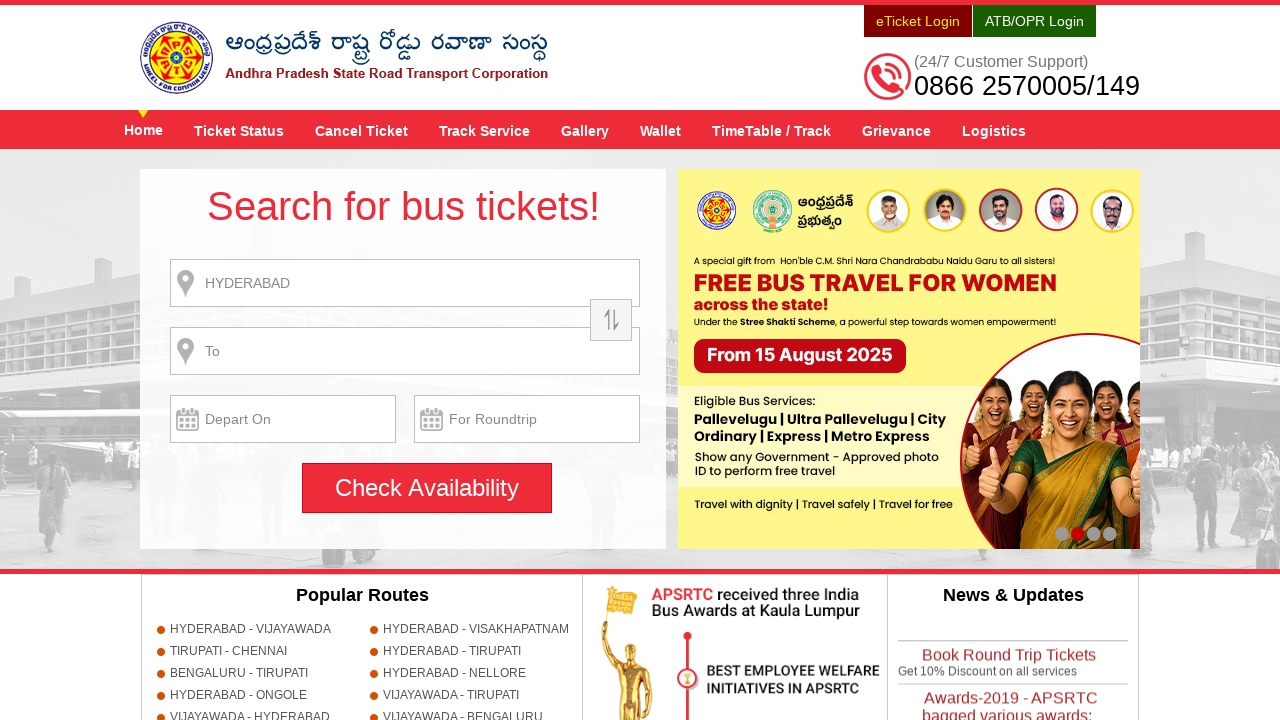

Filled destination field with 'GUNTUR' on input[name='destination']
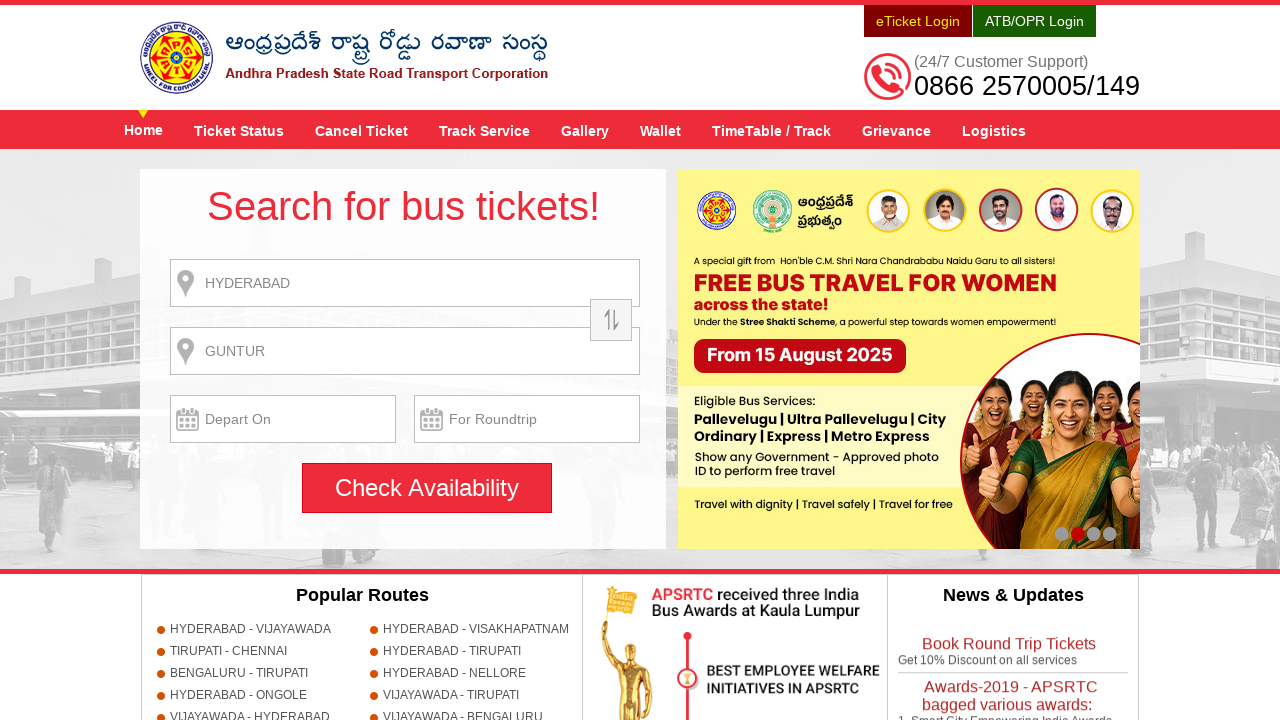

Waited 1 second for destination dropdown to appear
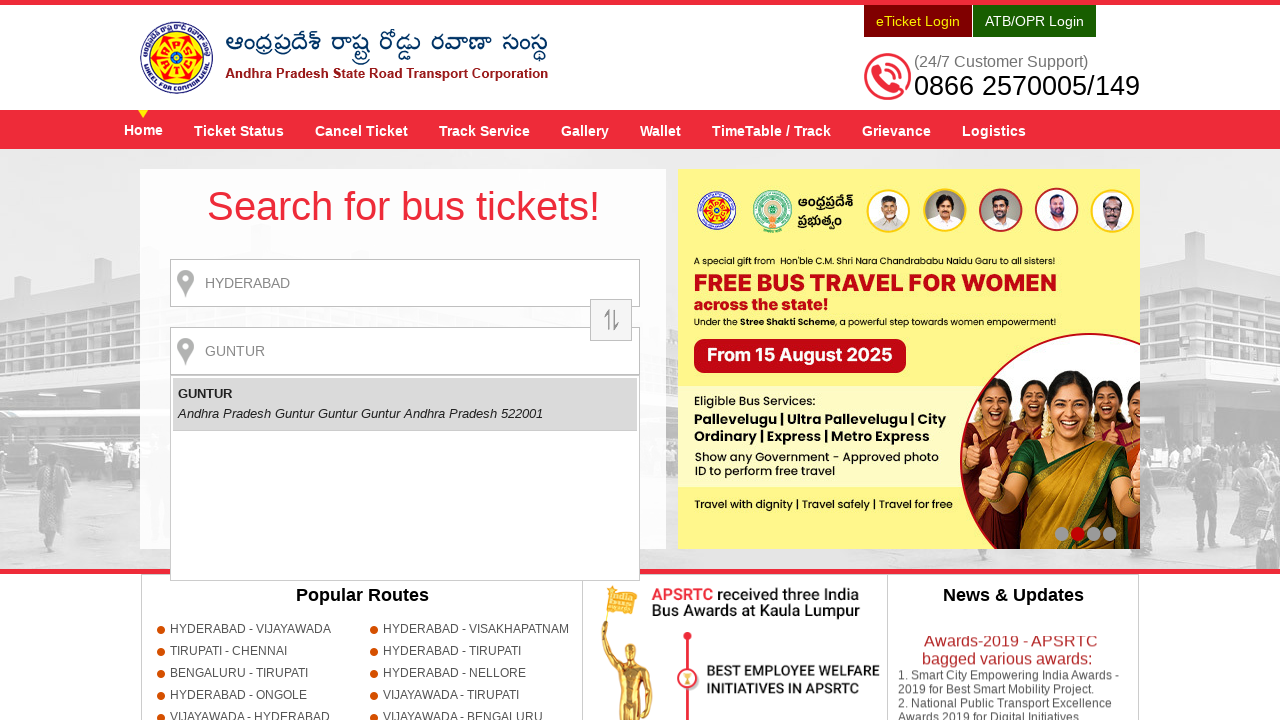

Pressed Enter to select destination from dropdown
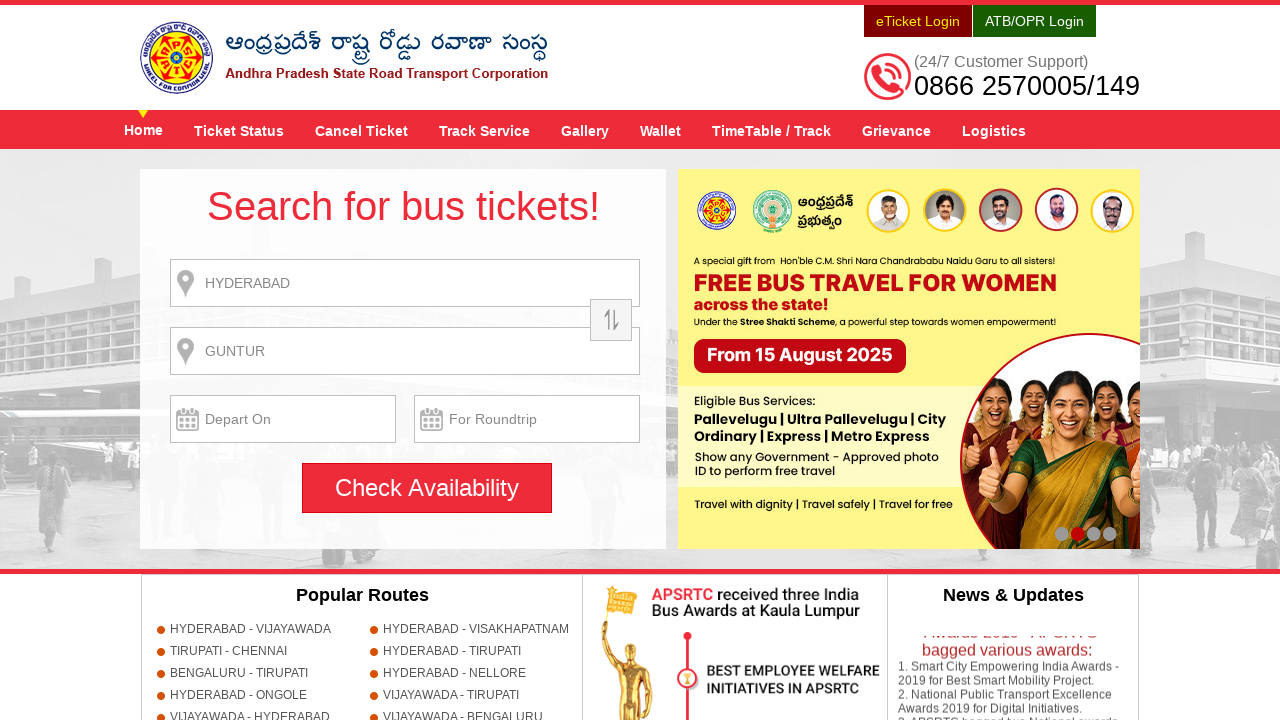

Clicked search button to search for buses between Hyderabad and Guntur at (427, 488) on input[name='searchBtn']
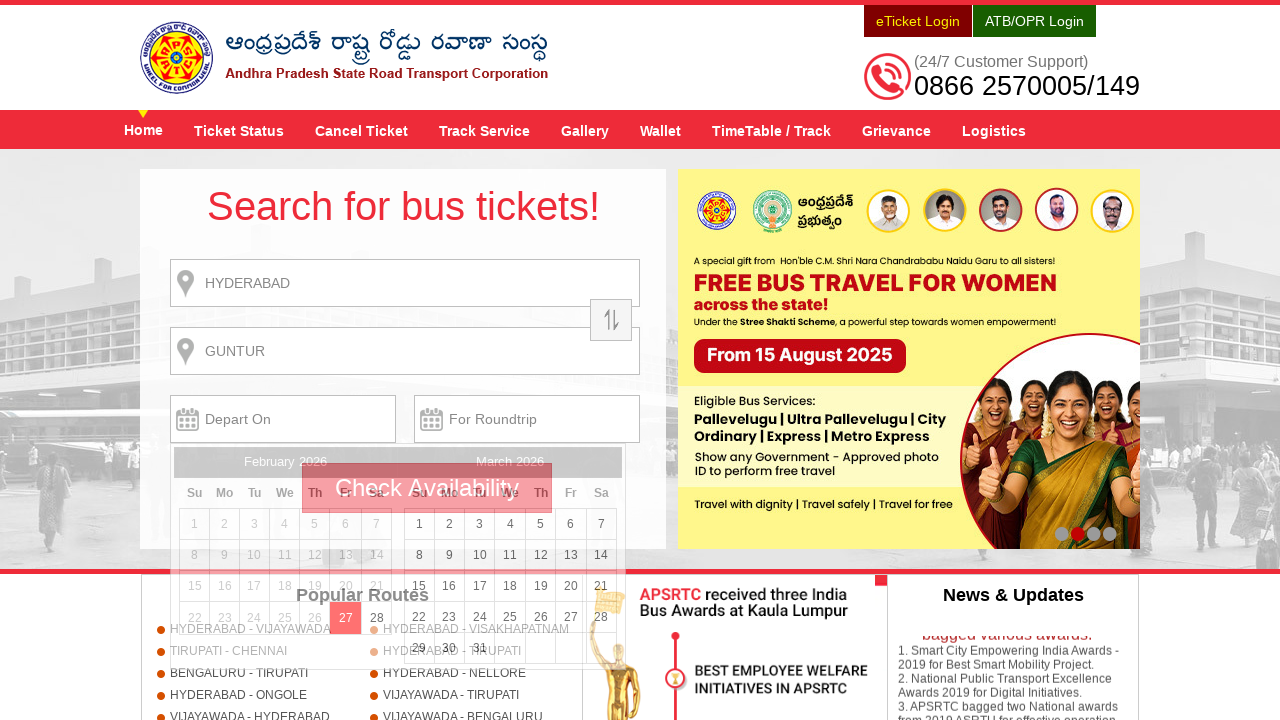

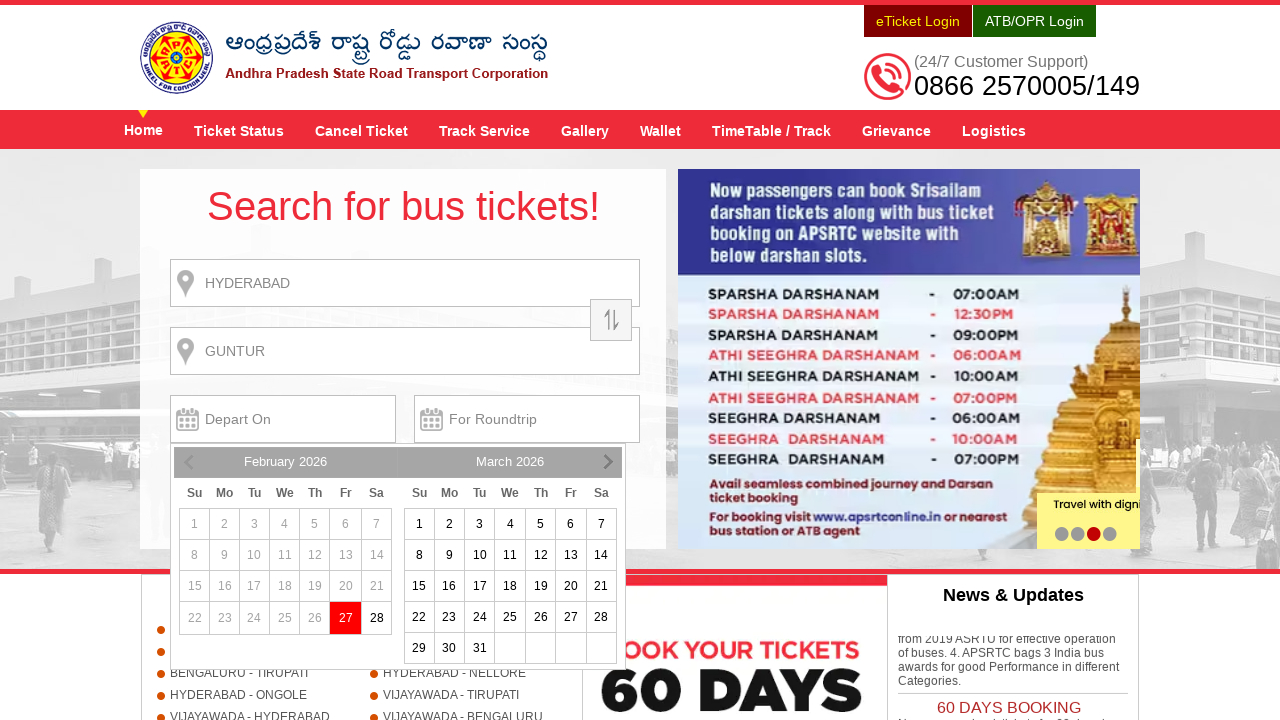